Tests mobile menu interaction with Alpine.js by setting mobile viewport, clicking menu button to open/close the menu, and verifying visibility states.

Starting URL: https://conneroh.com

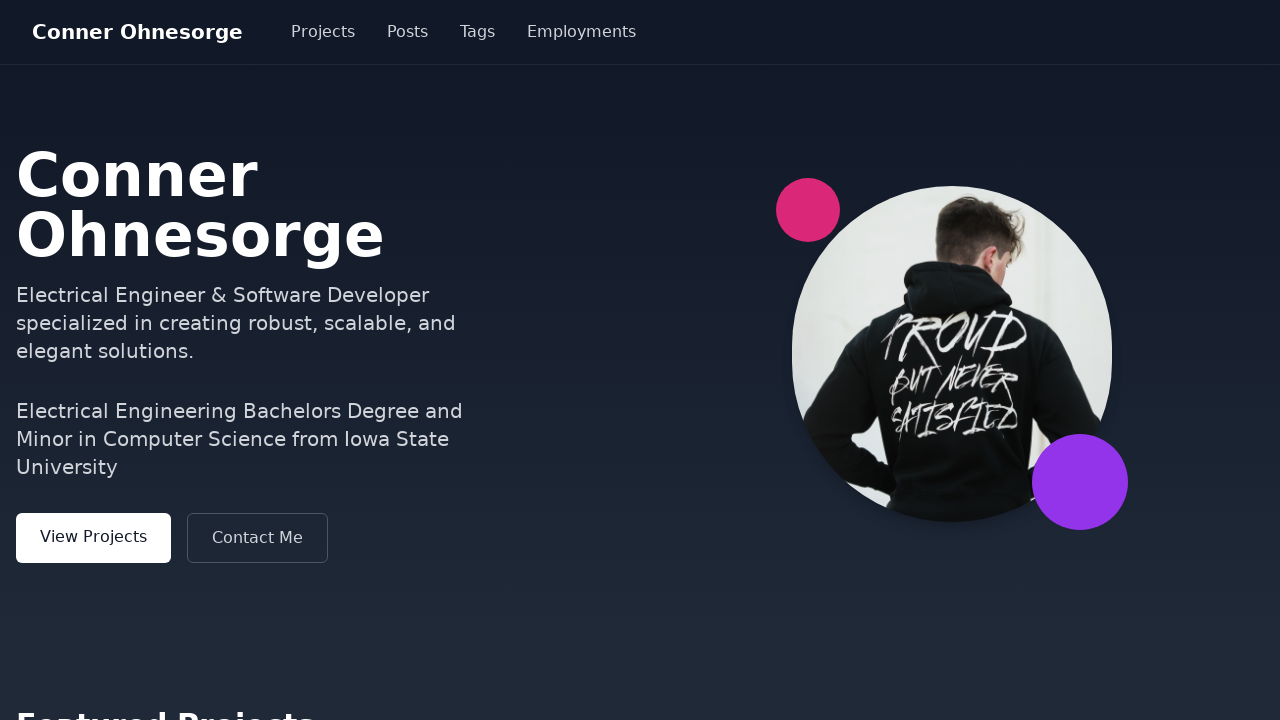

Set mobile viewport size to 375x667
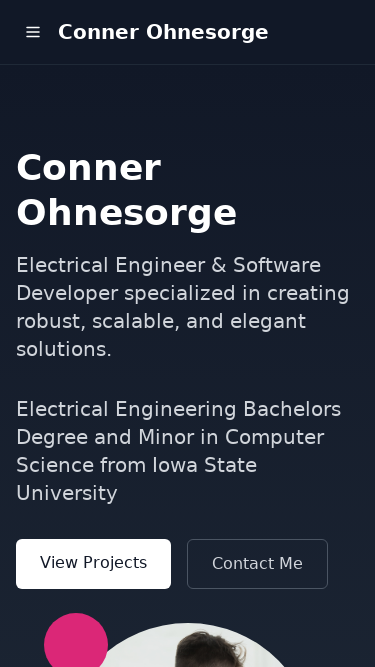

Located menu button with Alpine.js @click binding
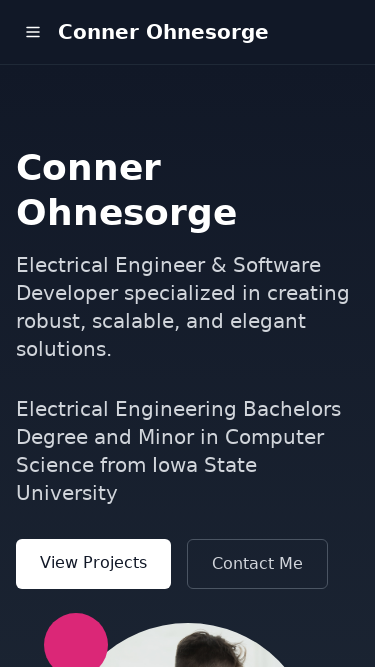

Located mobile menu element with x-show binding
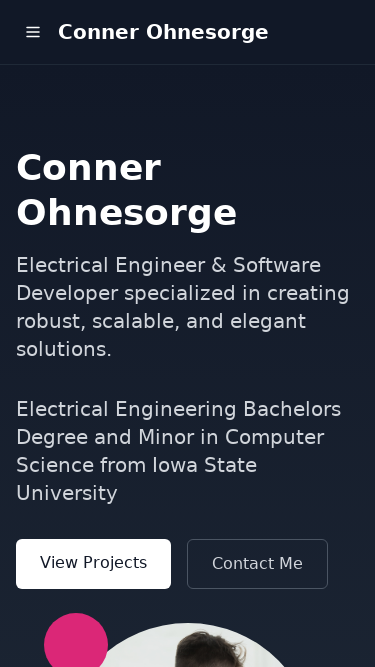

Menu button is visible in mobile viewport
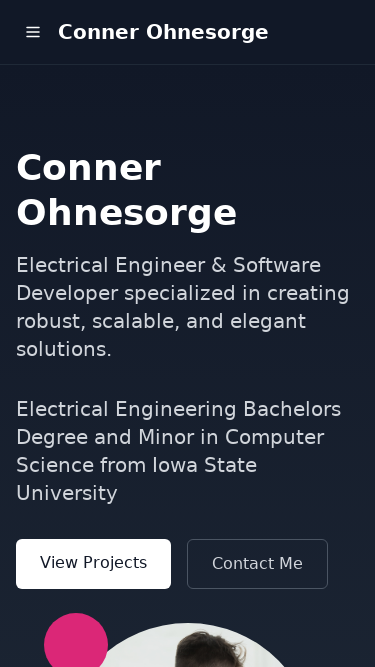

Verified mobile menu is initially hidden
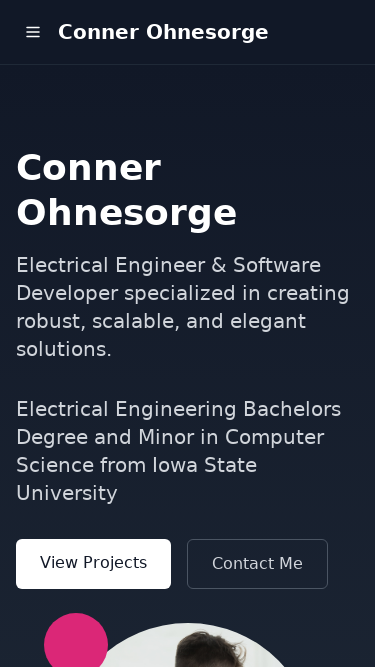

Clicked menu button to open mobile menu at (33, 32) on [\@click*='isMenuOpen'] >> nth=0
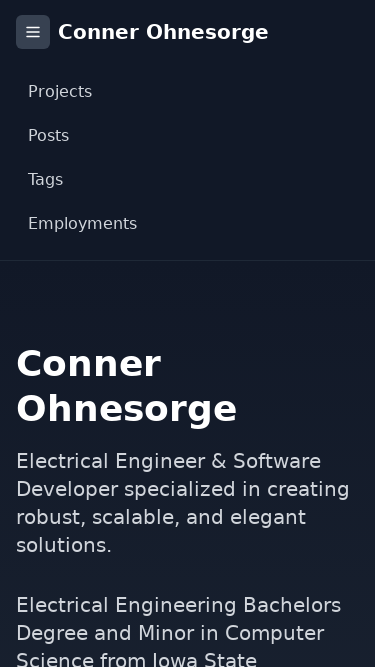

Mobile menu is now visible after Alpine.js state change
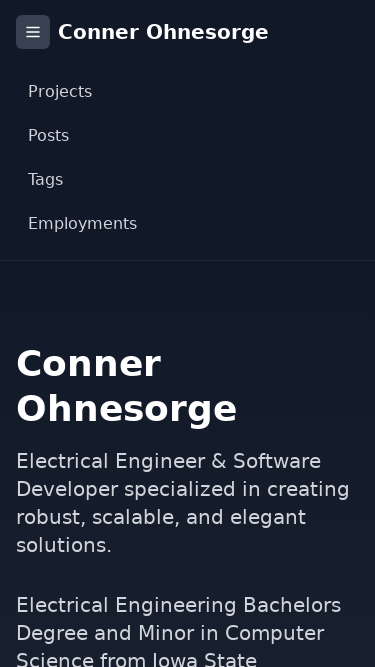

Clicked menu button again to close mobile menu at (33, 32) on [\@click*='isMenuOpen'] >> nth=0
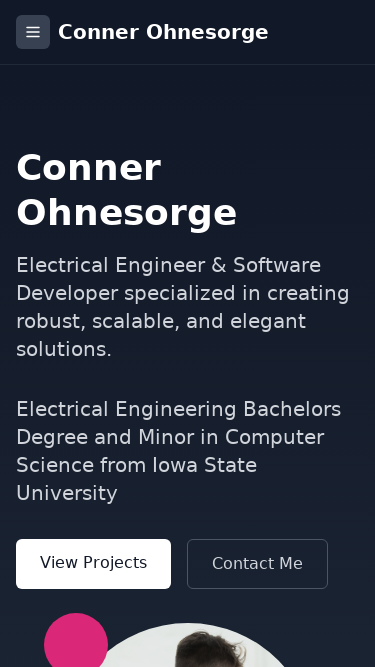

Mobile menu is hidden again after closing
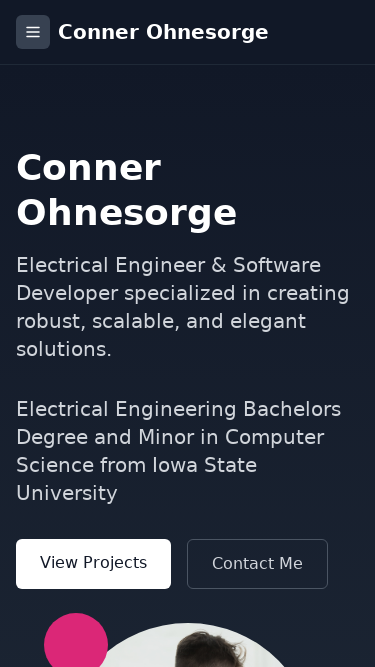

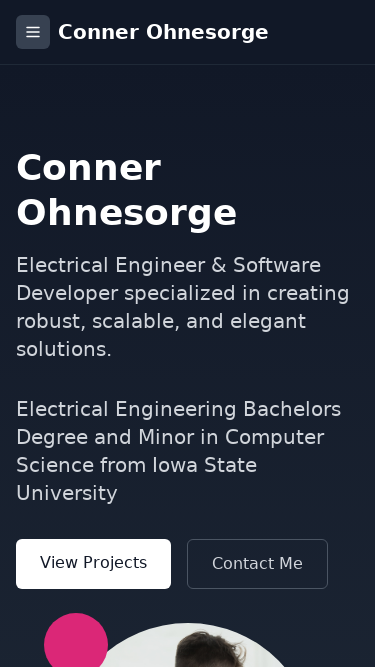